Tests a web form by entering text into an input field and clicking the submit button, then verifies the success message appears.

Starting URL: https://www.selenium.dev/selenium/web/web-form.html

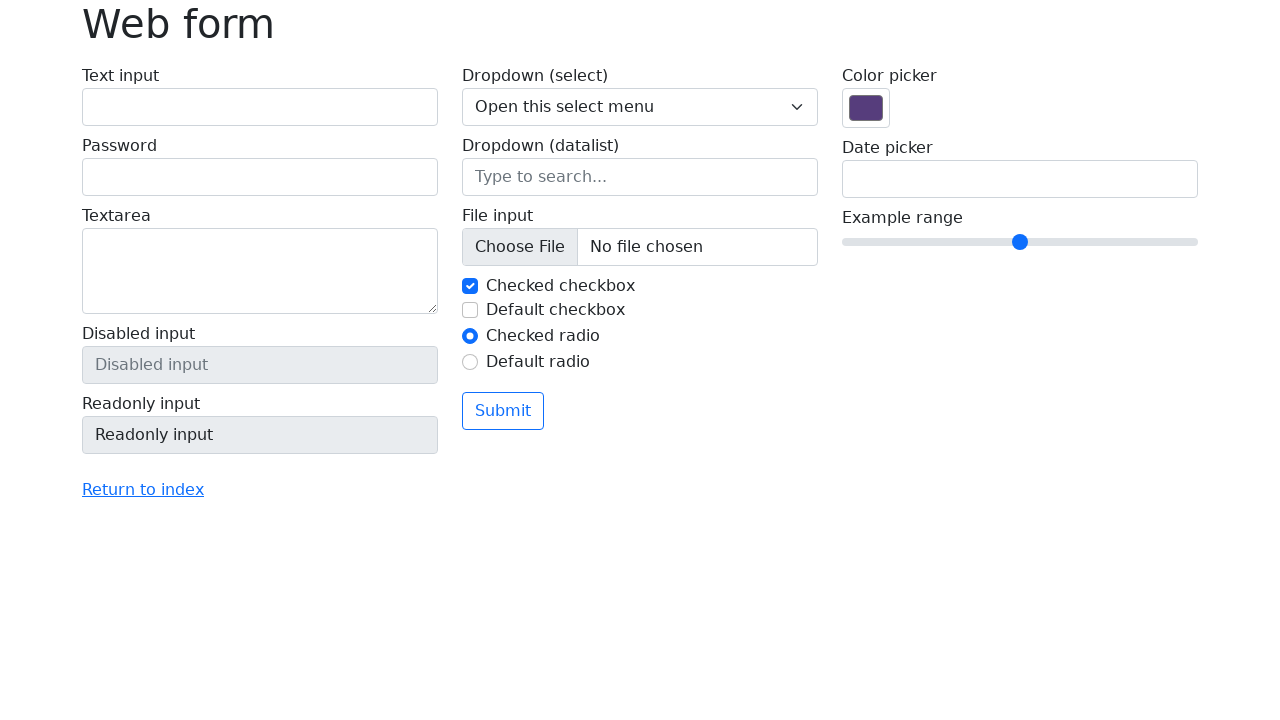

Added CSS style tag to disable smooth scrolling
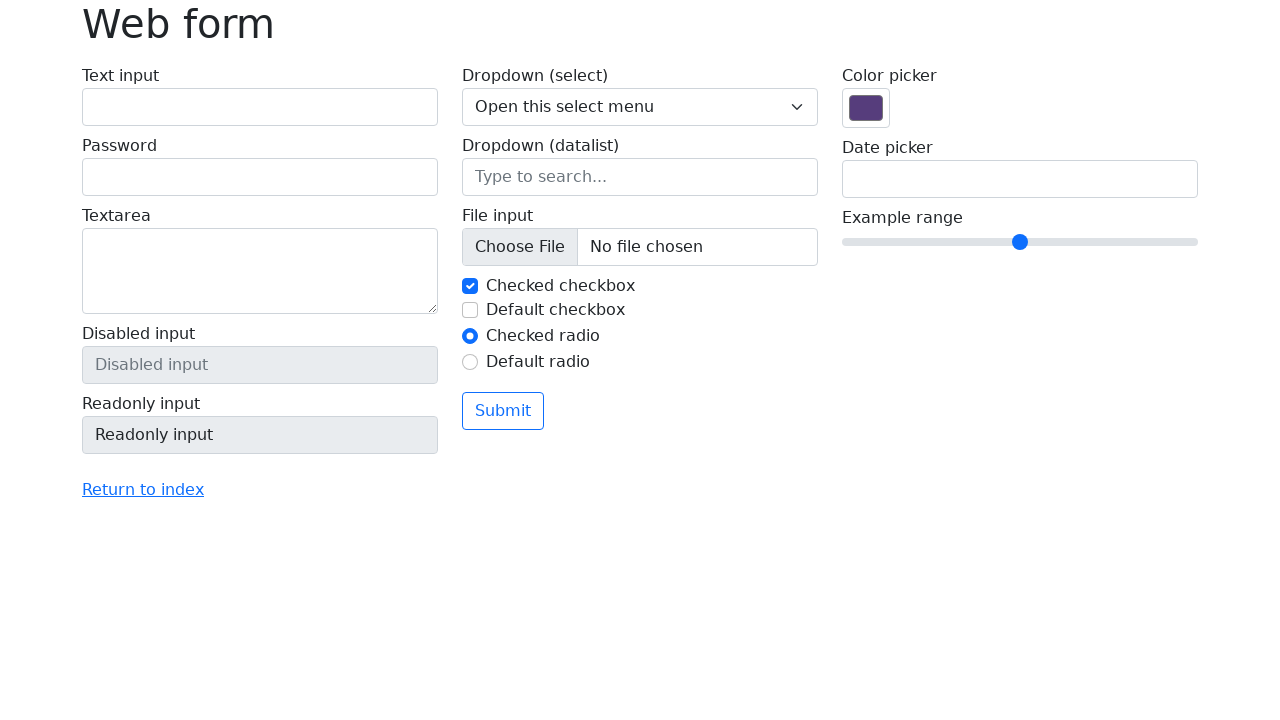

Retrieved page title: Web form
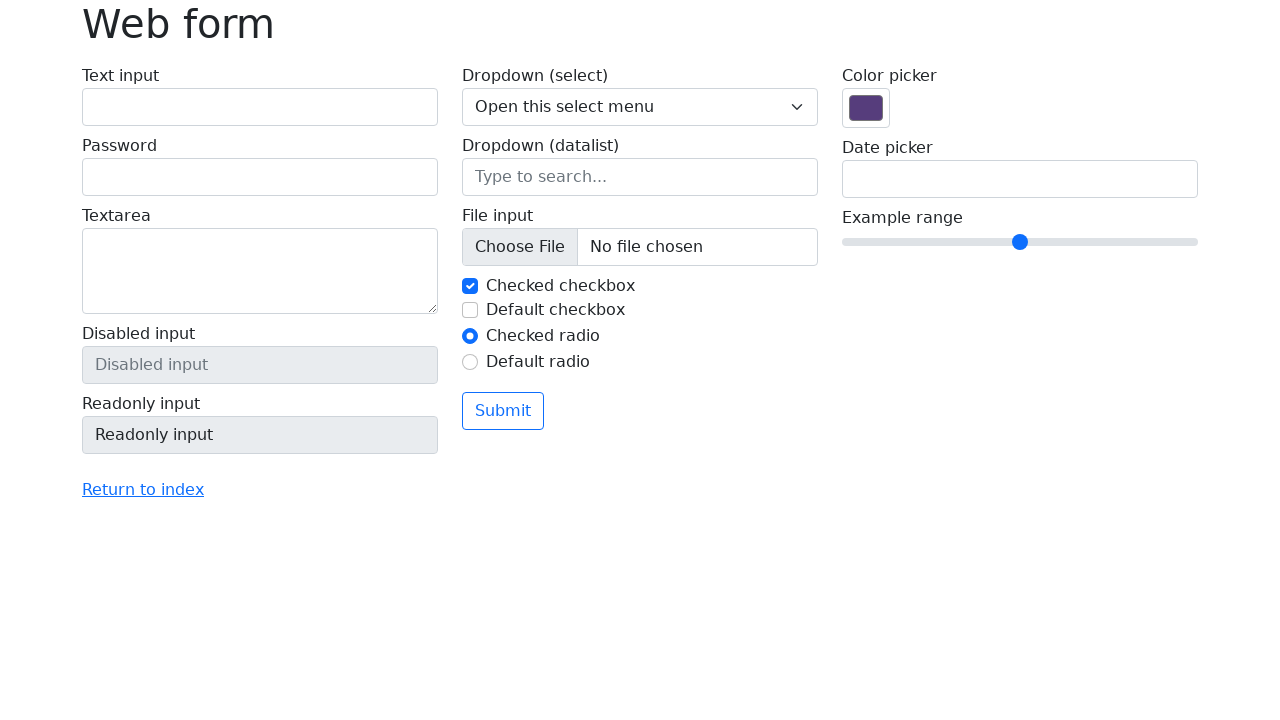

Filled text input field with 'Playwright' on input[name='my-text']
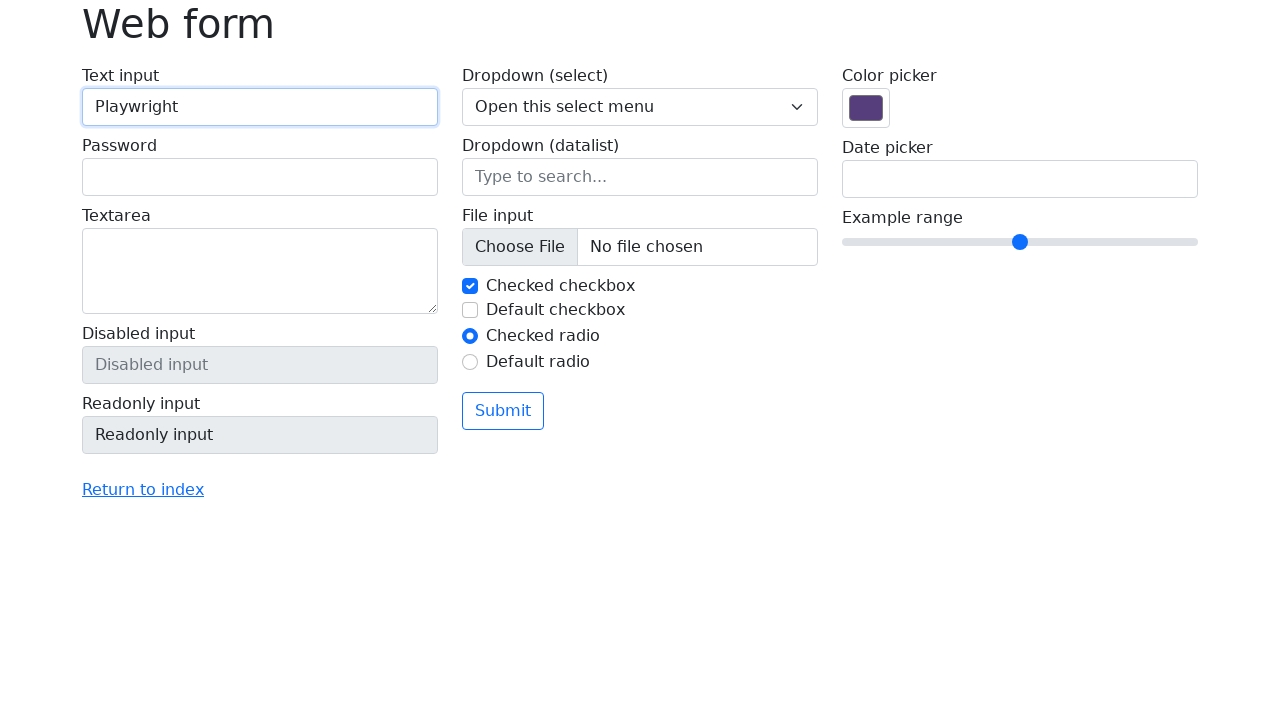

Scrolled submit button into view
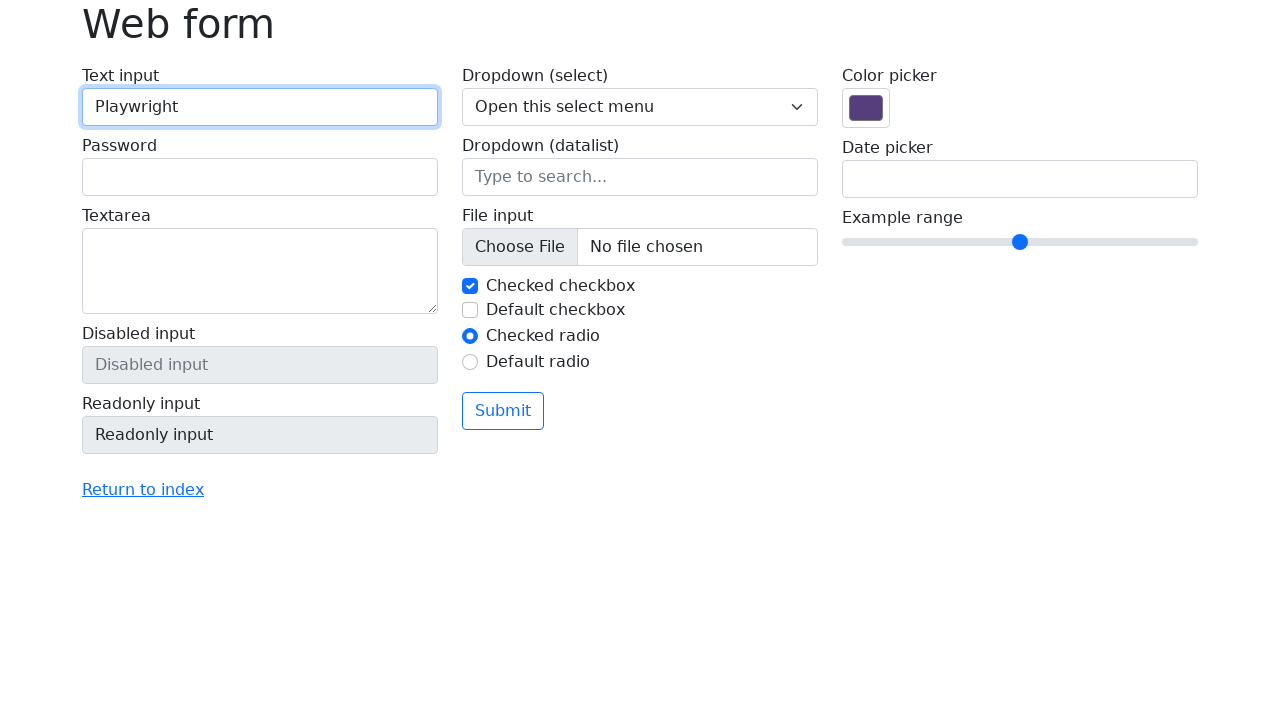

Clicked the submit button at (503, 411) on button
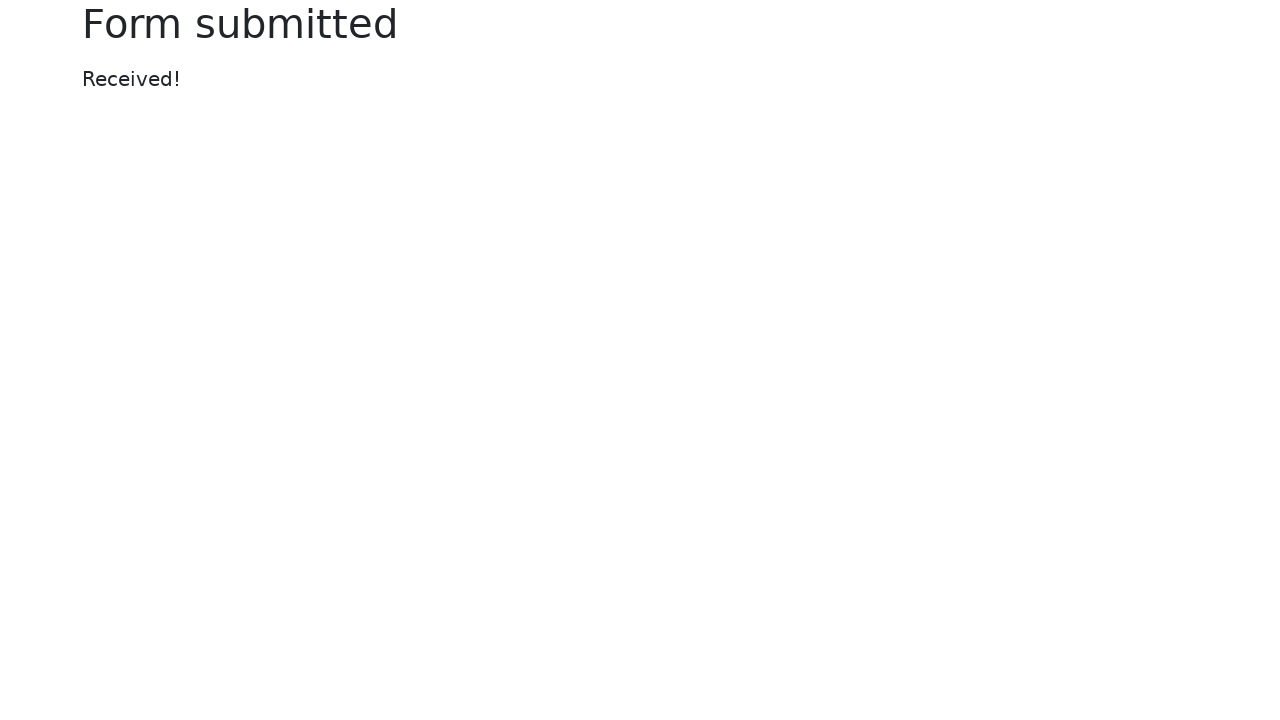

Success message element appeared
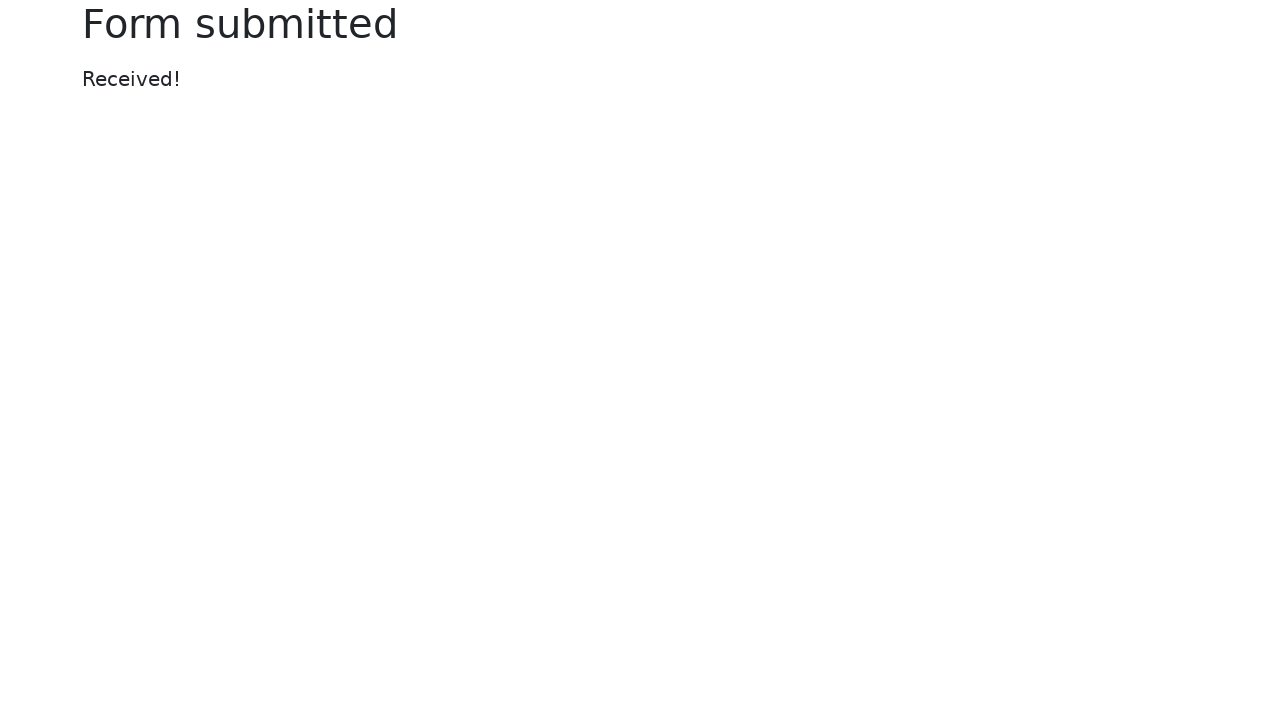

Verified success message: Received!
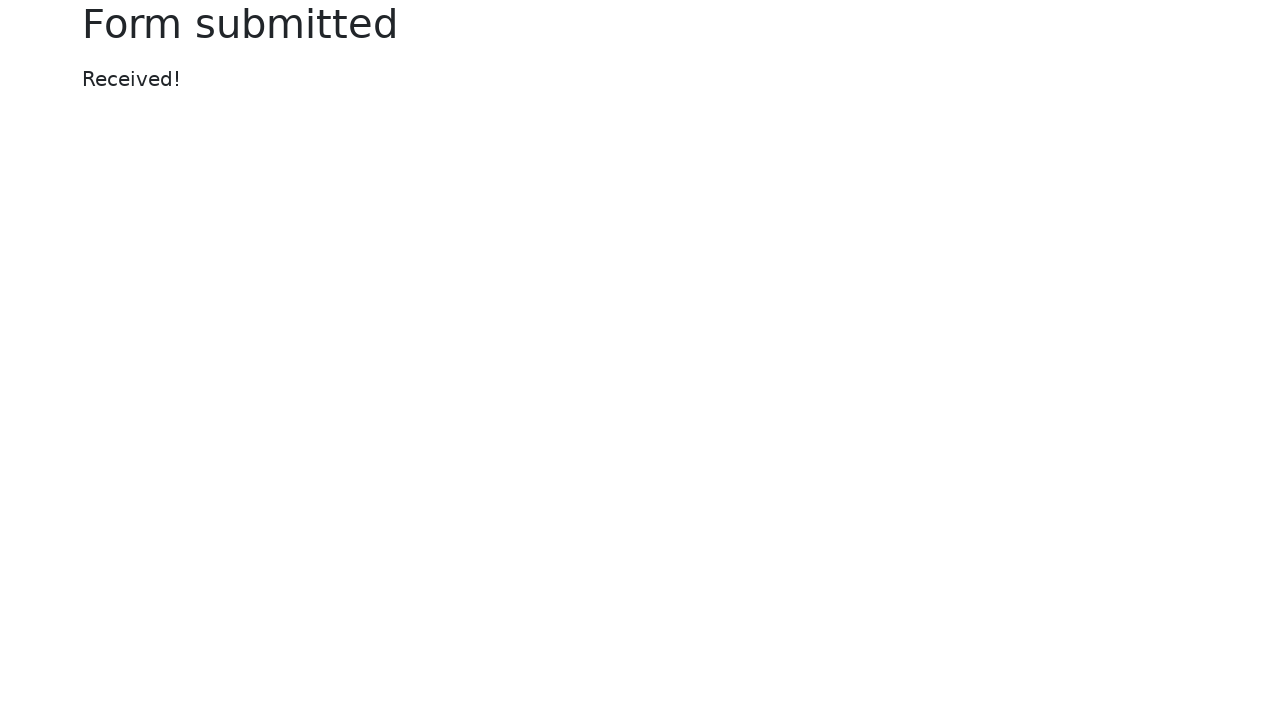

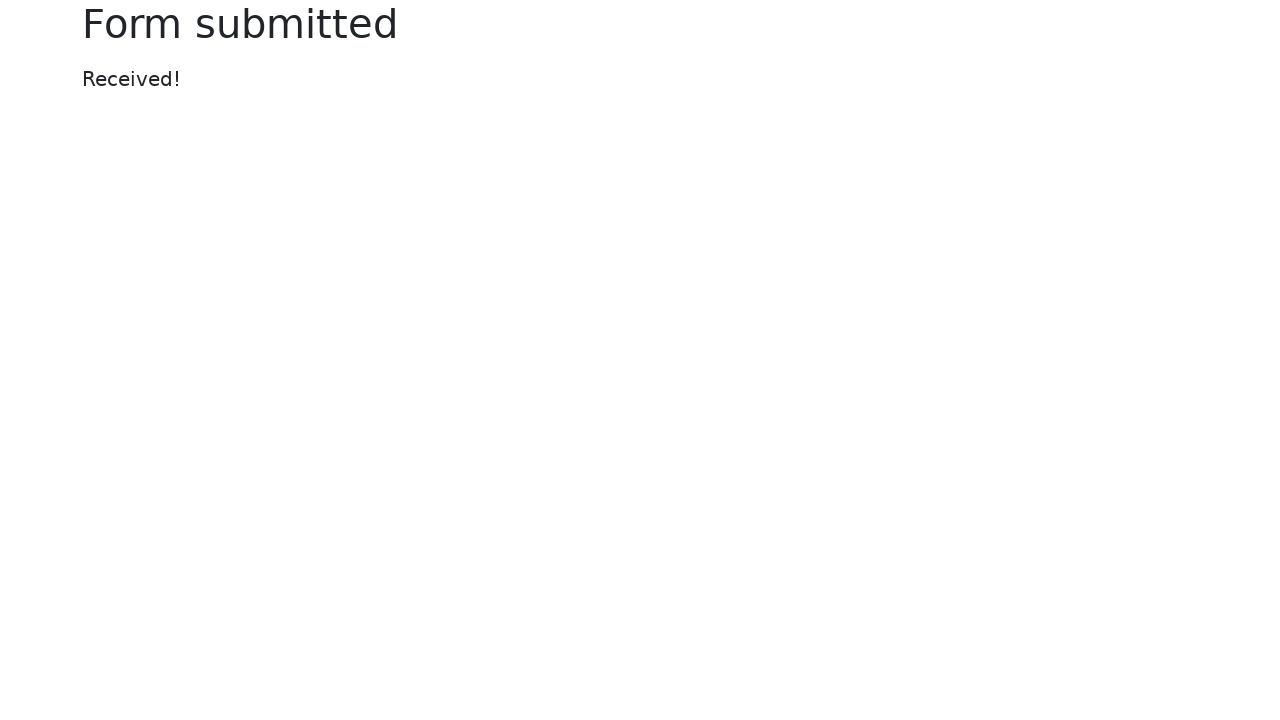